Tests searching for a programming language by name, entering "python" in the search field and verifying search results contain the search term

Starting URL: https://www.99-bottles-of-beer.net/

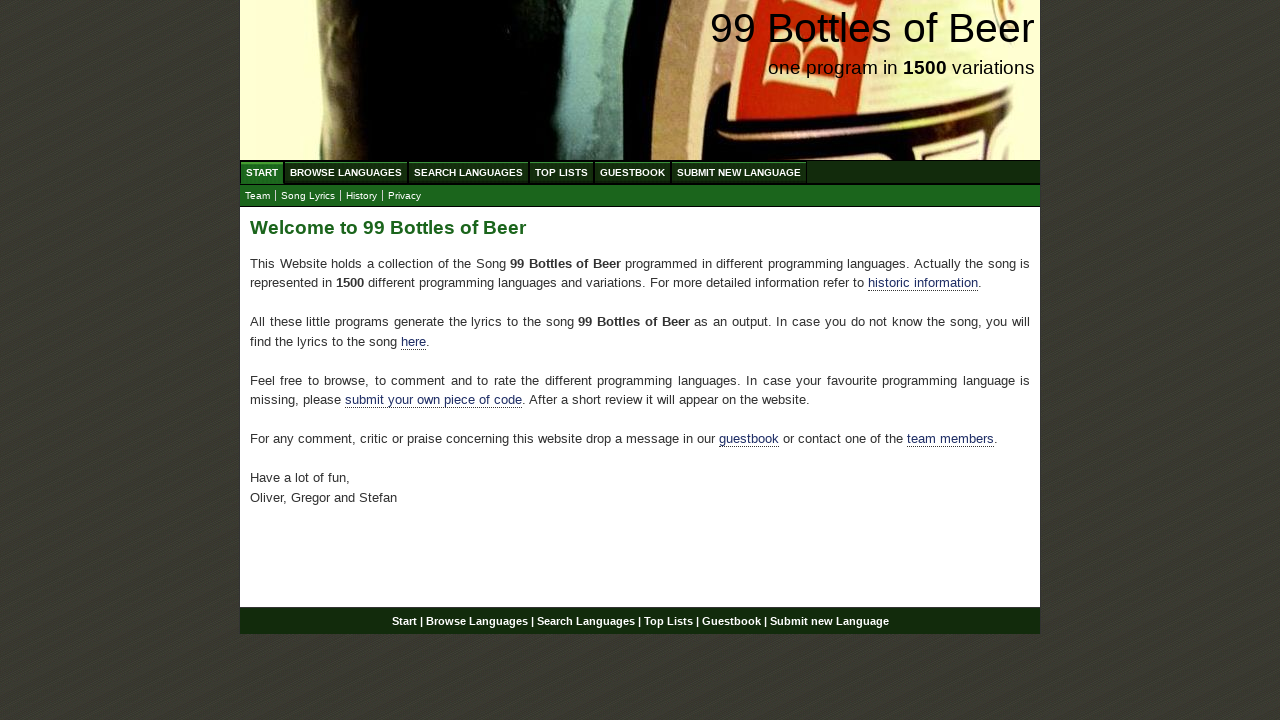

Clicked on Search Languages menu at (468, 172) on xpath=//ul[@id='menu']/li/a[@href='/search.html']
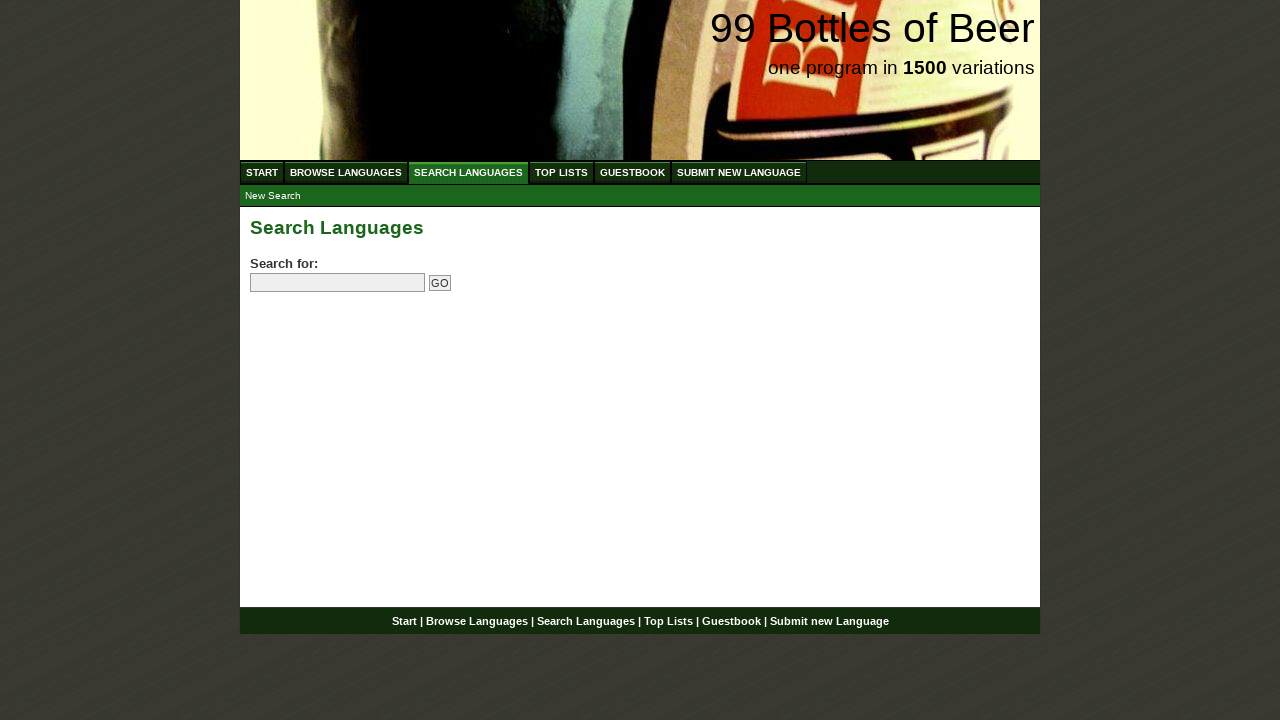

Filled search field with 'python' on input[name='search']
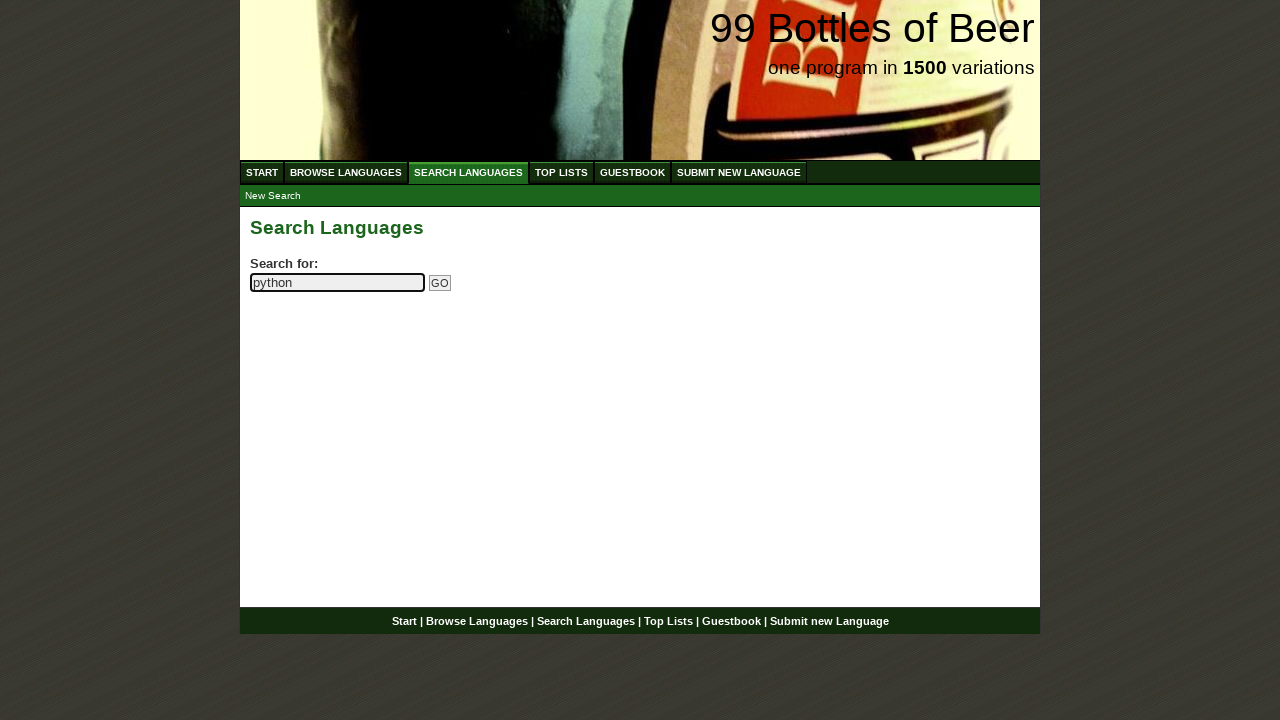

Clicked Go button to submit search at (440, 283) on input[name='submitsearch']
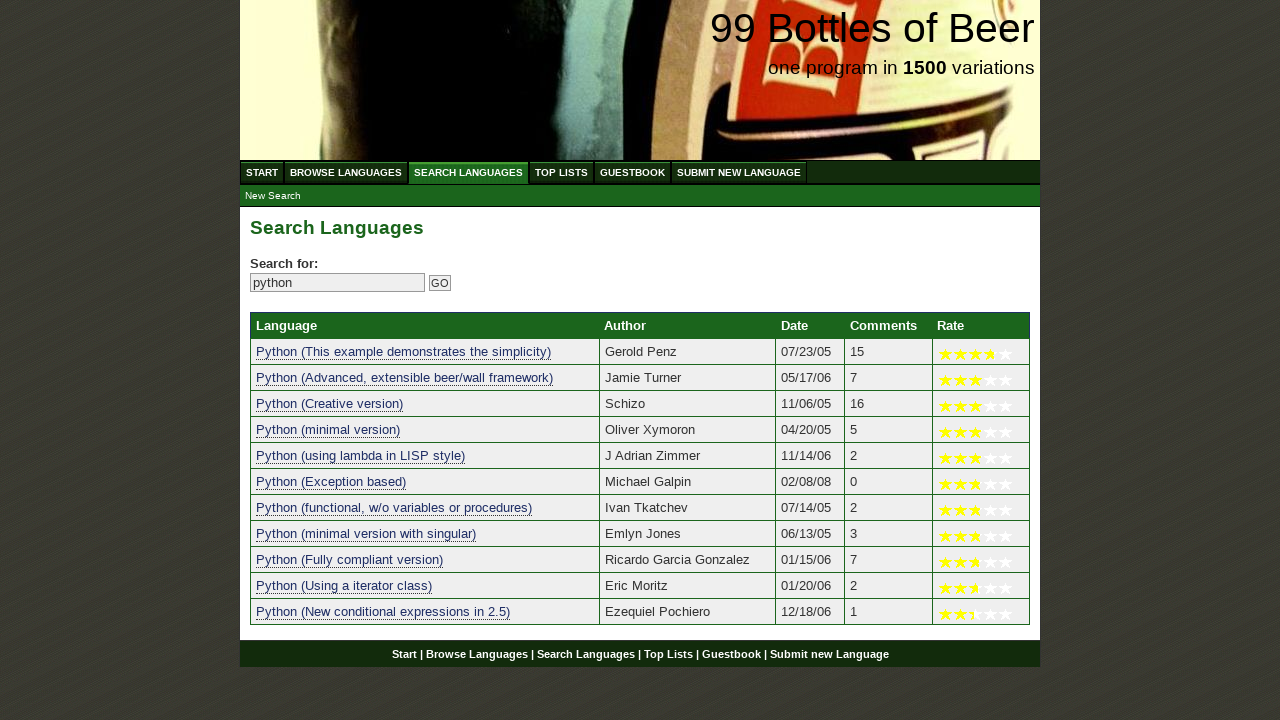

Search results table loaded successfully
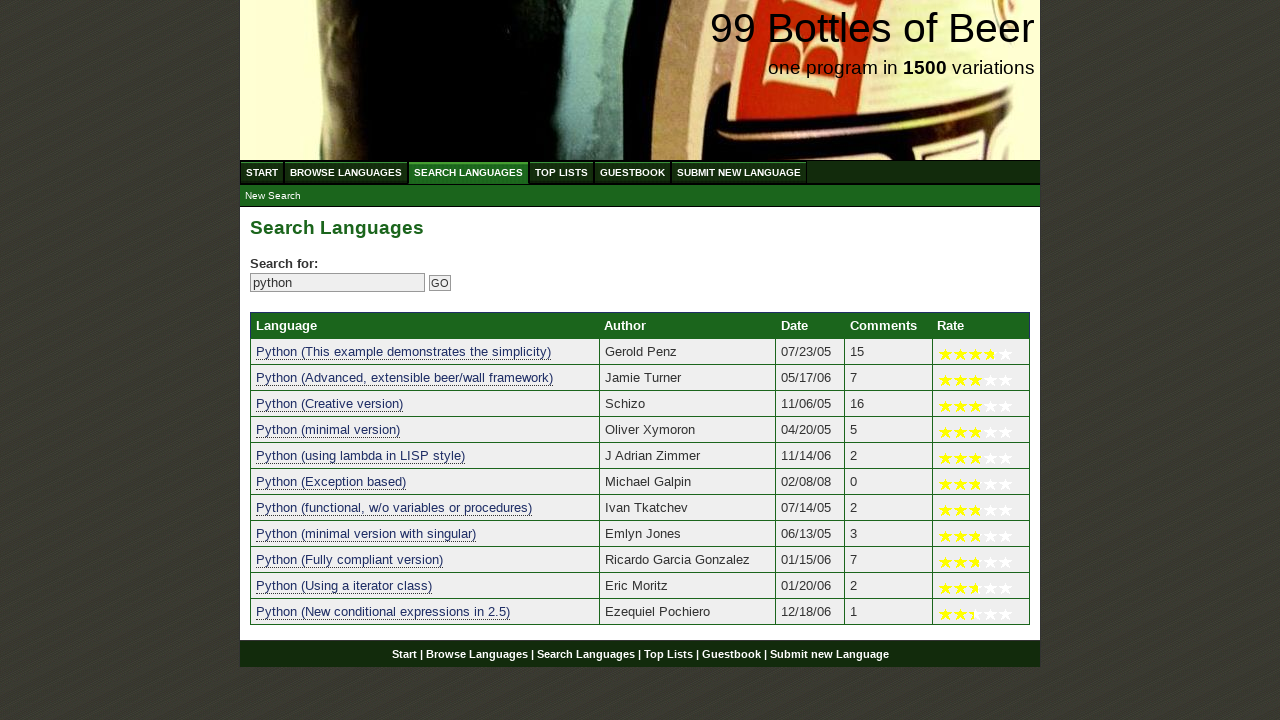

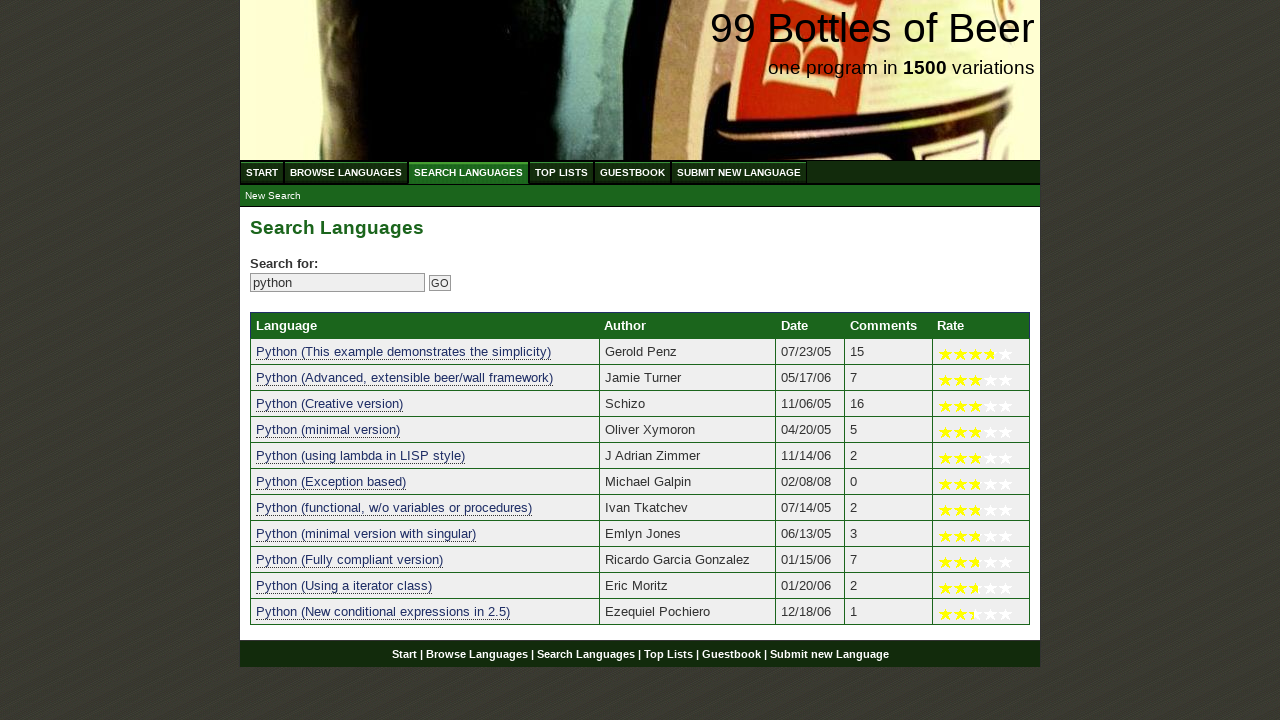